Tests that todo data persists after page reload

Starting URL: https://demo.playwright.dev/todomvc

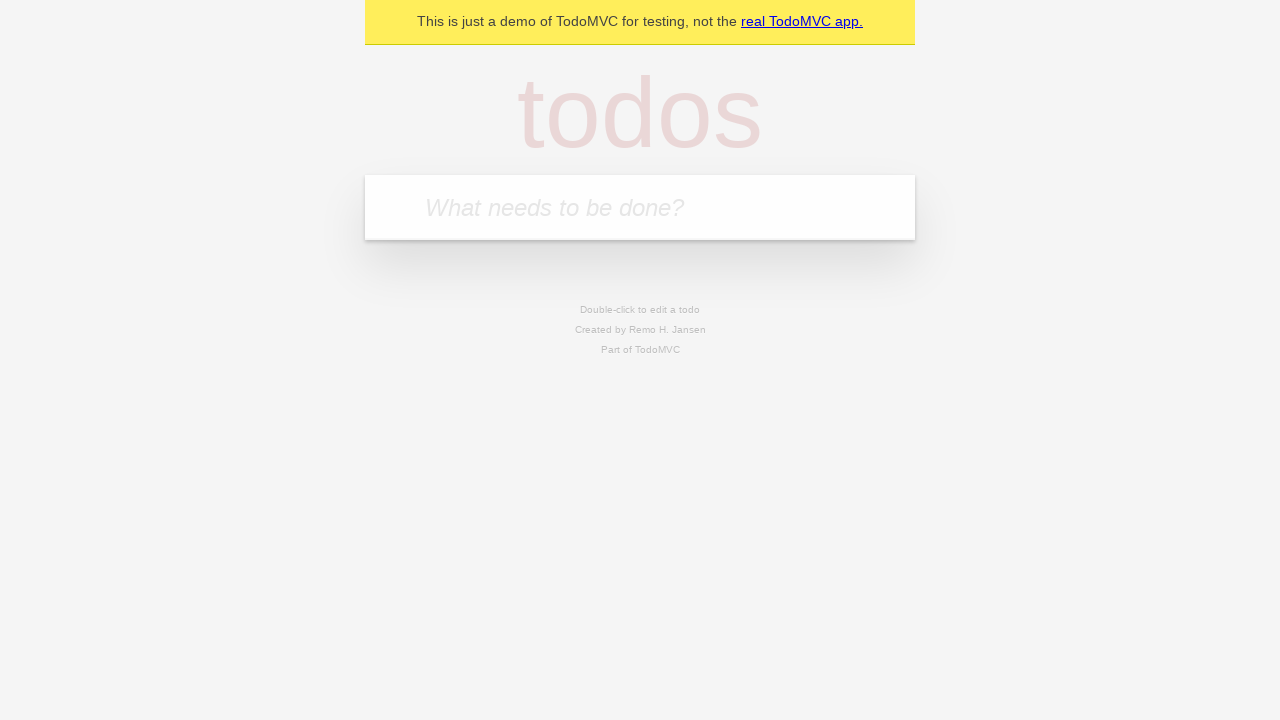

Filled todo input with 'buy some cheese' on internal:attr=[placeholder="What needs to be done?"i]
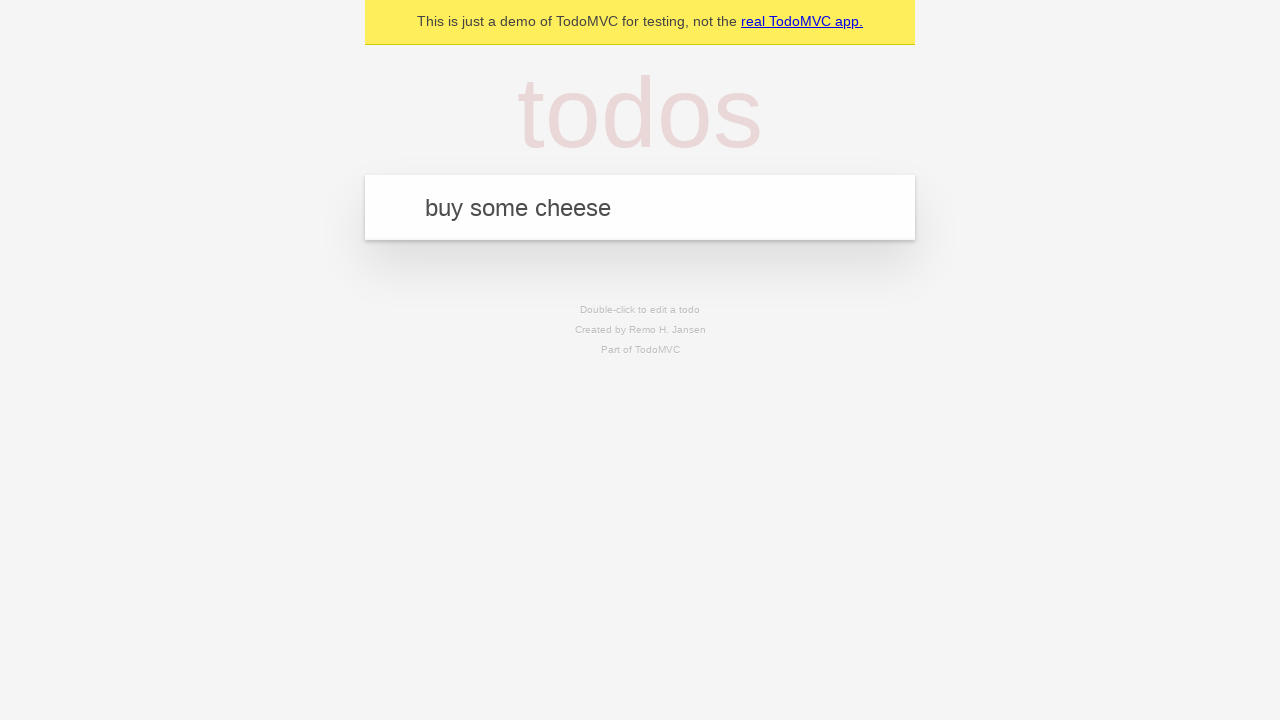

Pressed Enter to add todo 'buy some cheese' on internal:attr=[placeholder="What needs to be done?"i]
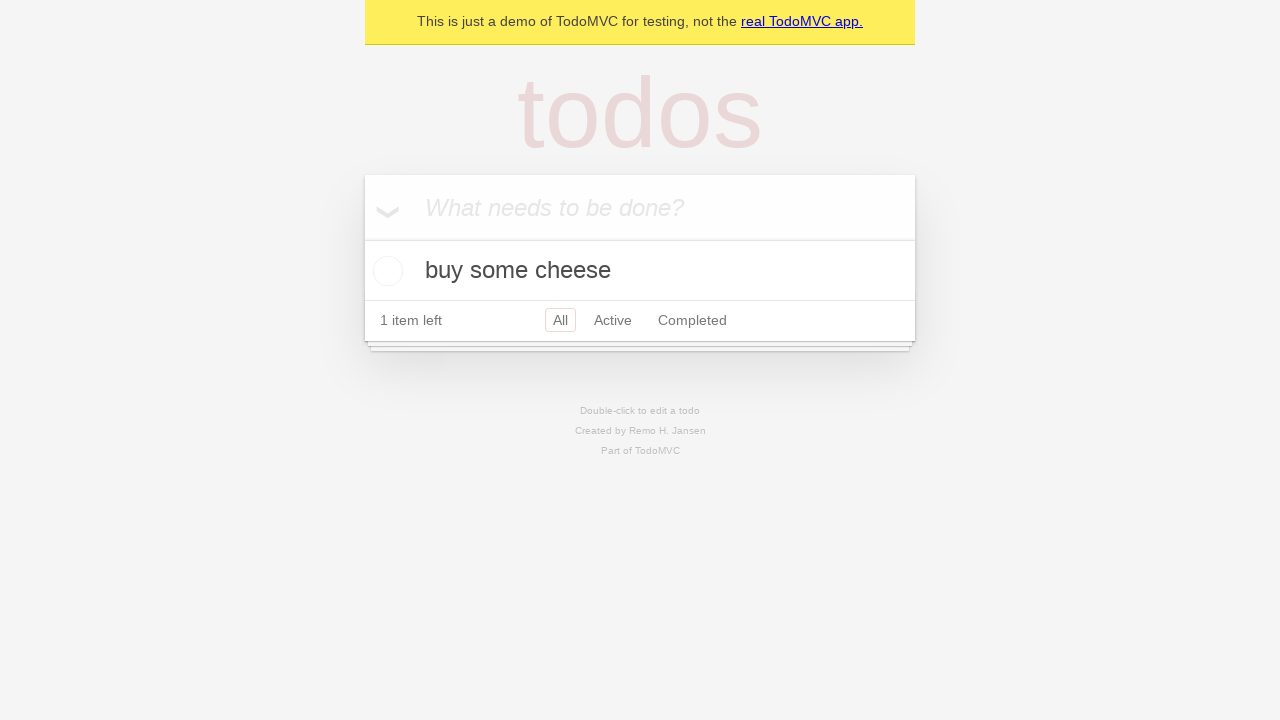

Filled todo input with 'feed the cat' on internal:attr=[placeholder="What needs to be done?"i]
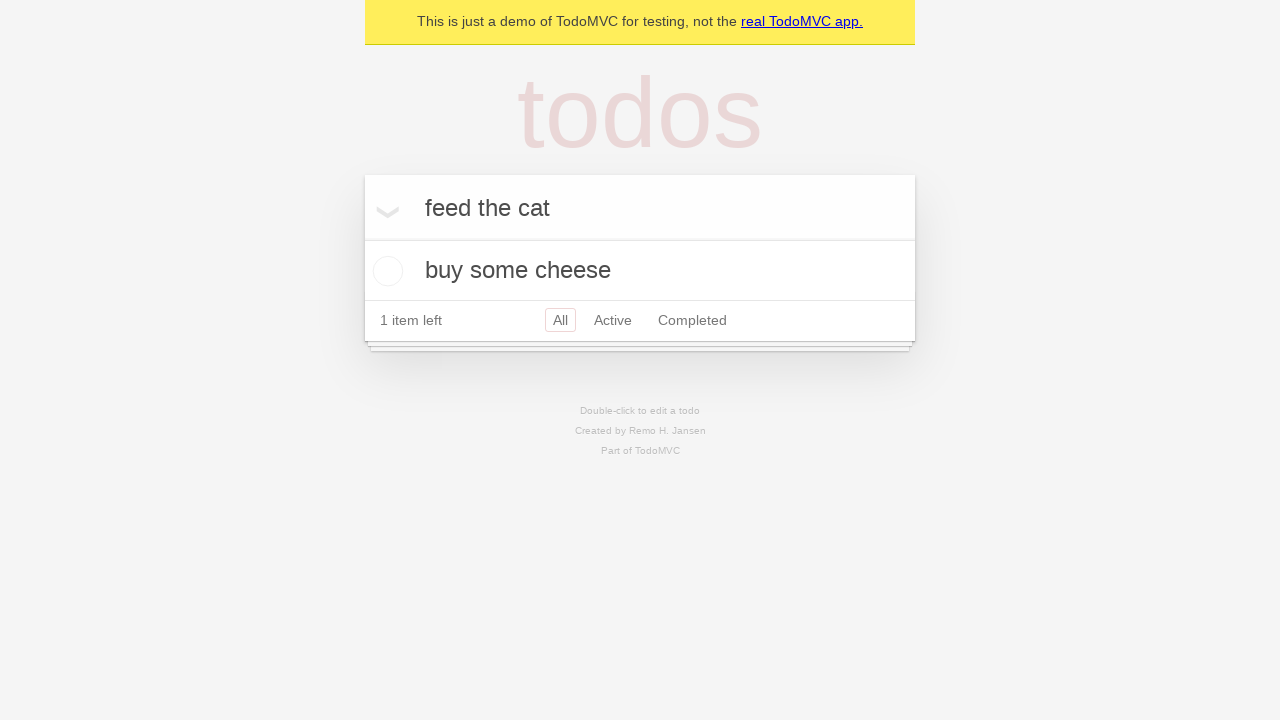

Pressed Enter to add todo 'feed the cat' on internal:attr=[placeholder="What needs to be done?"i]
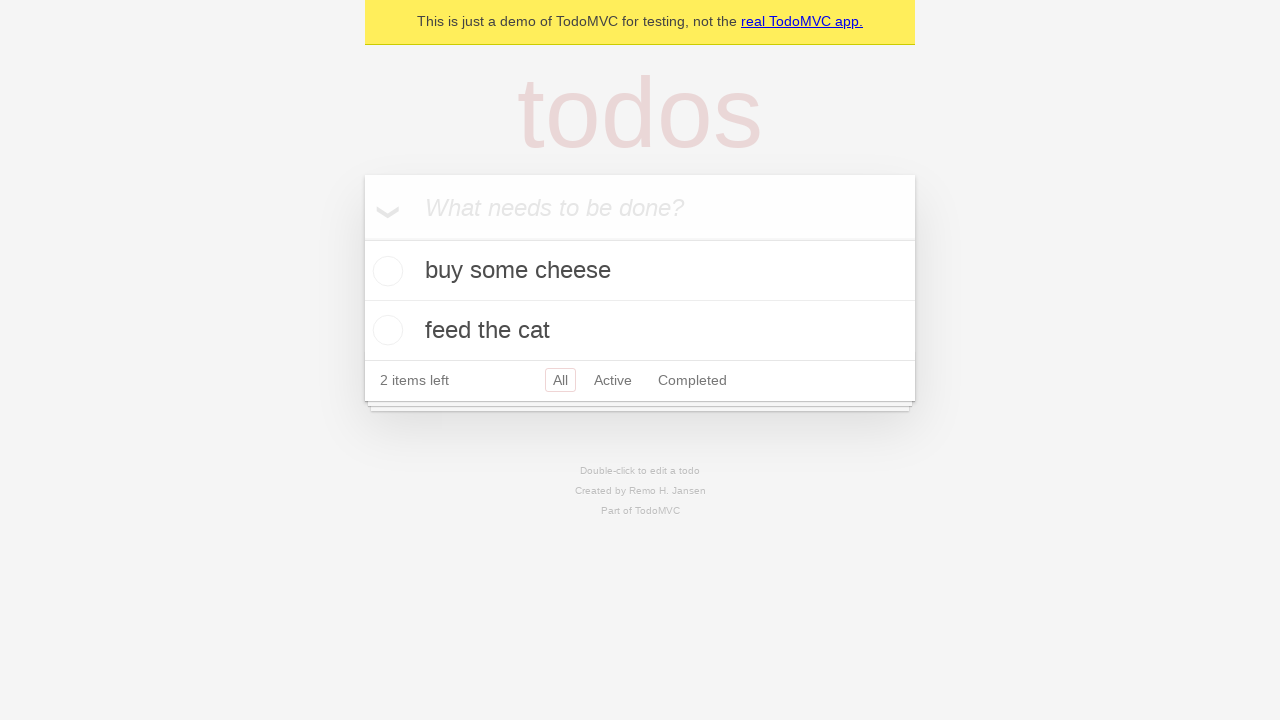

Waited for 2 todos to be created
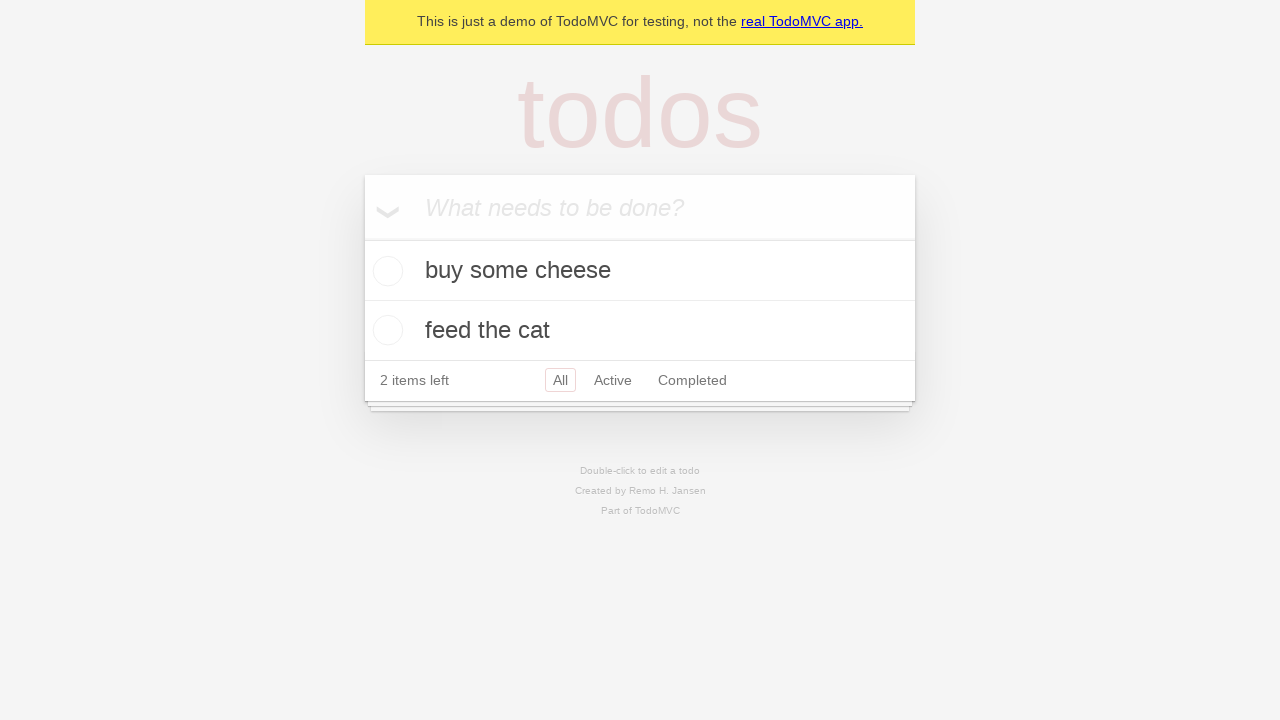

Located all todo items
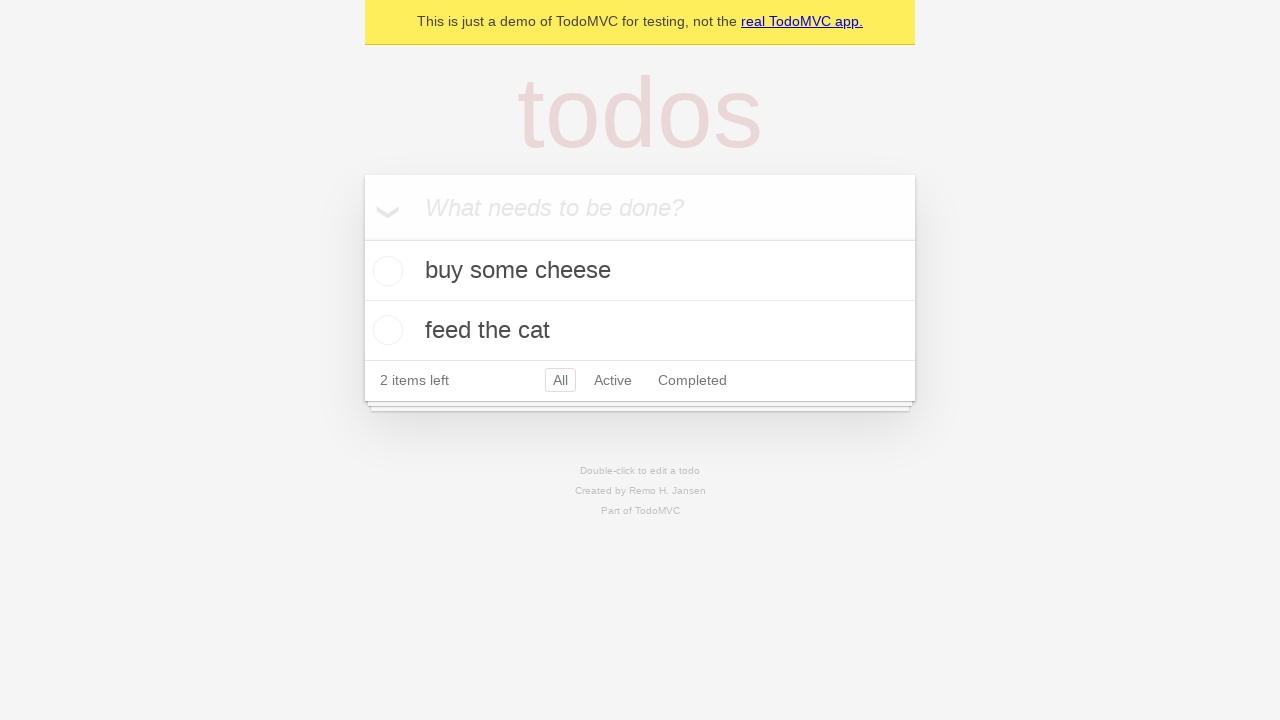

Located checkbox for first todo
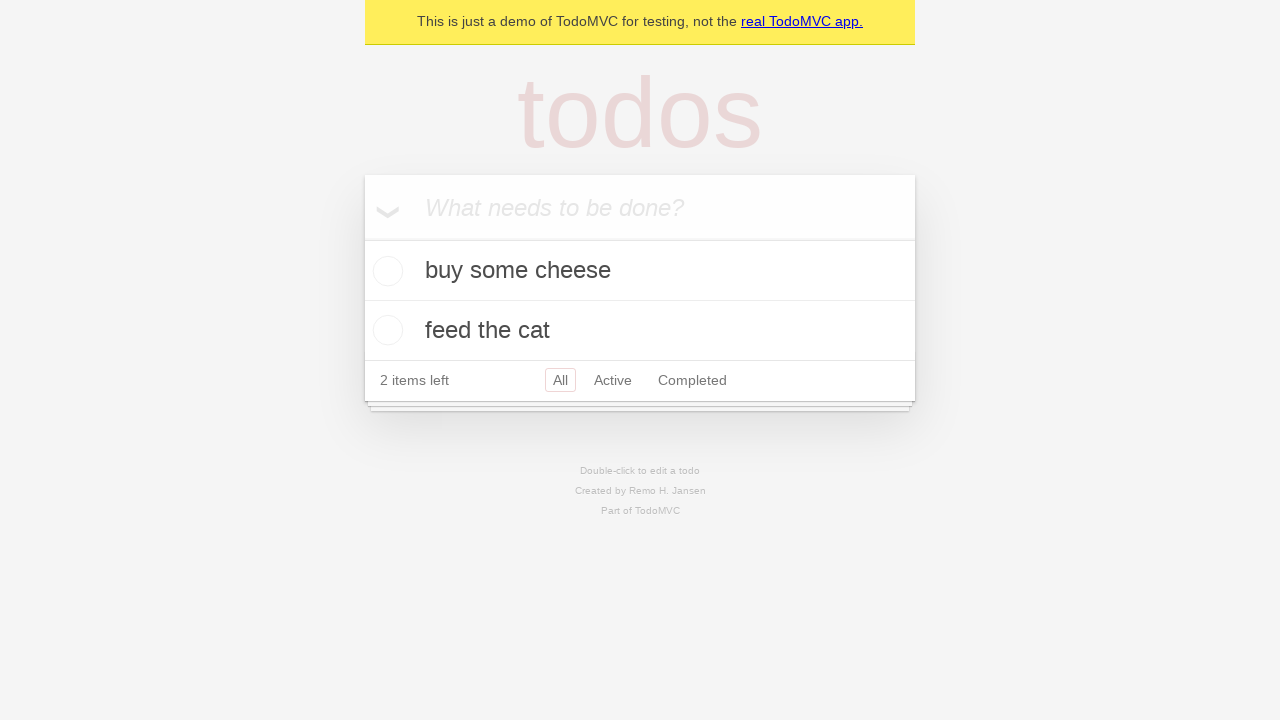

Checked the first todo item at (385, 271) on internal:testid=[data-testid="todo-item"s] >> nth=0 >> internal:role=checkbox
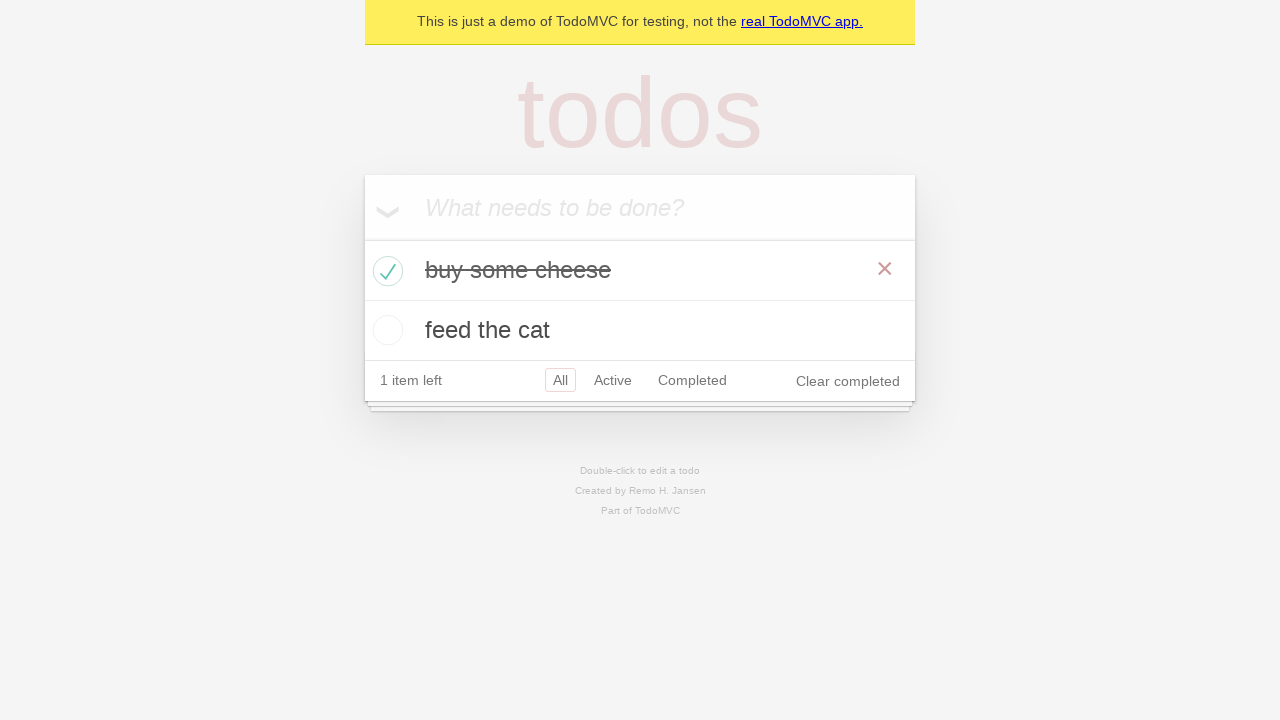

Reloaded the page
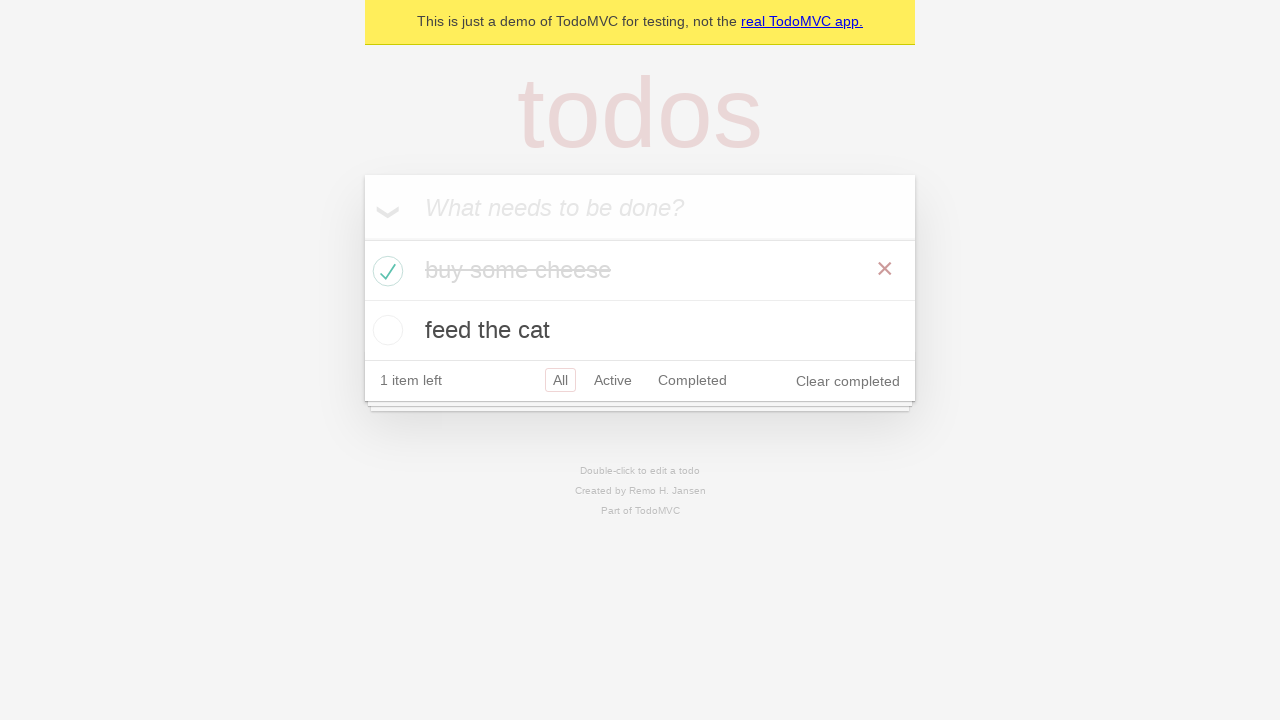

Waited for todos to persist after page reload
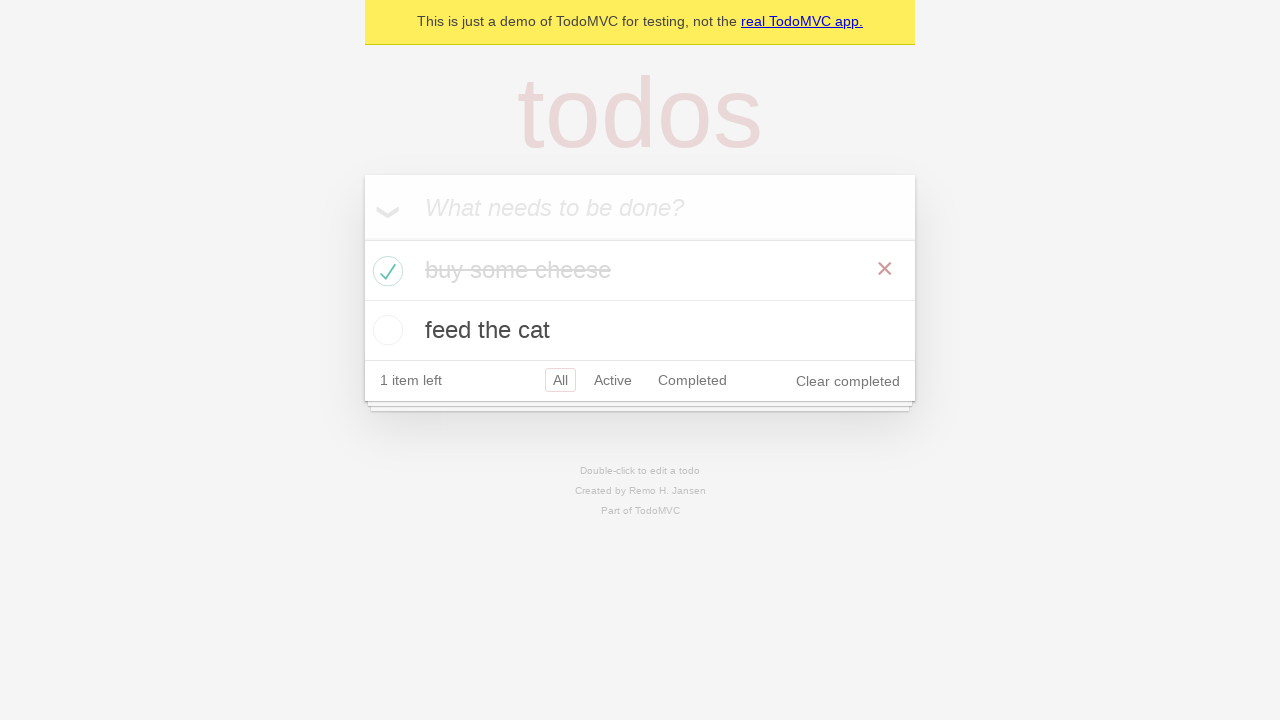

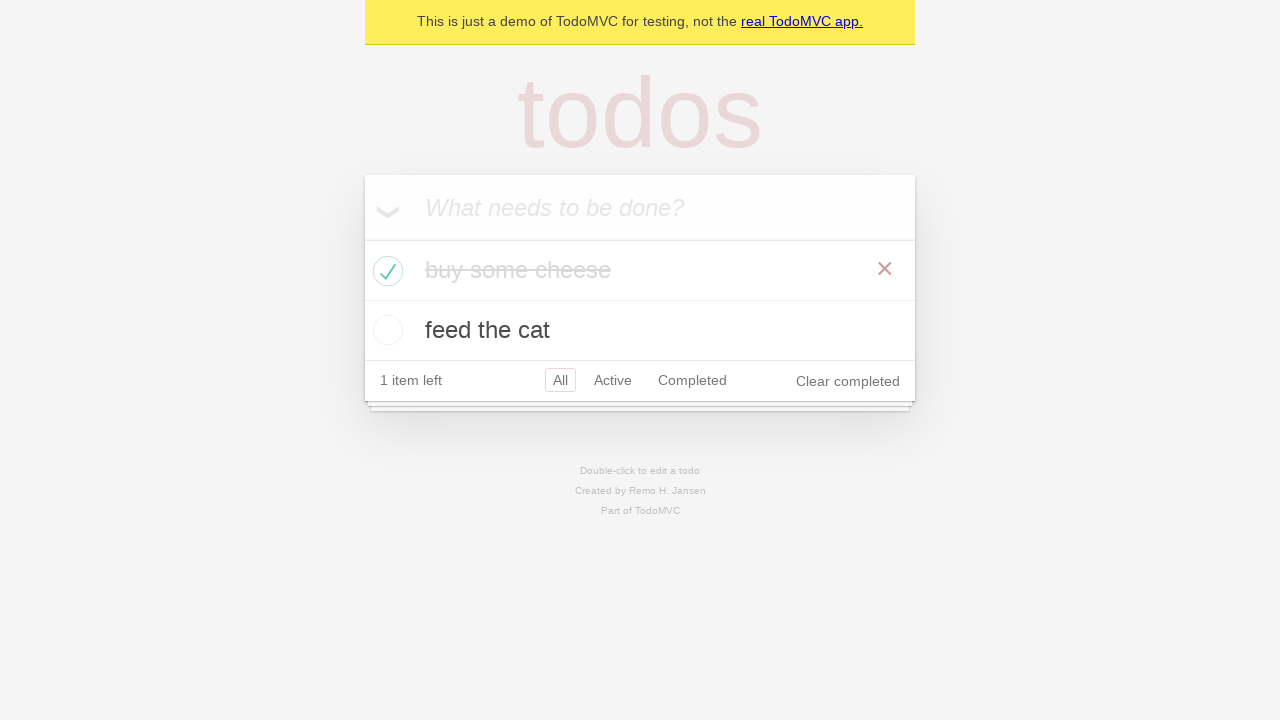